Tests iframe handling by switching between frames and clicking buttons inside nested iframes on a test page

Starting URL: https://leafground.com/frame.xhtml

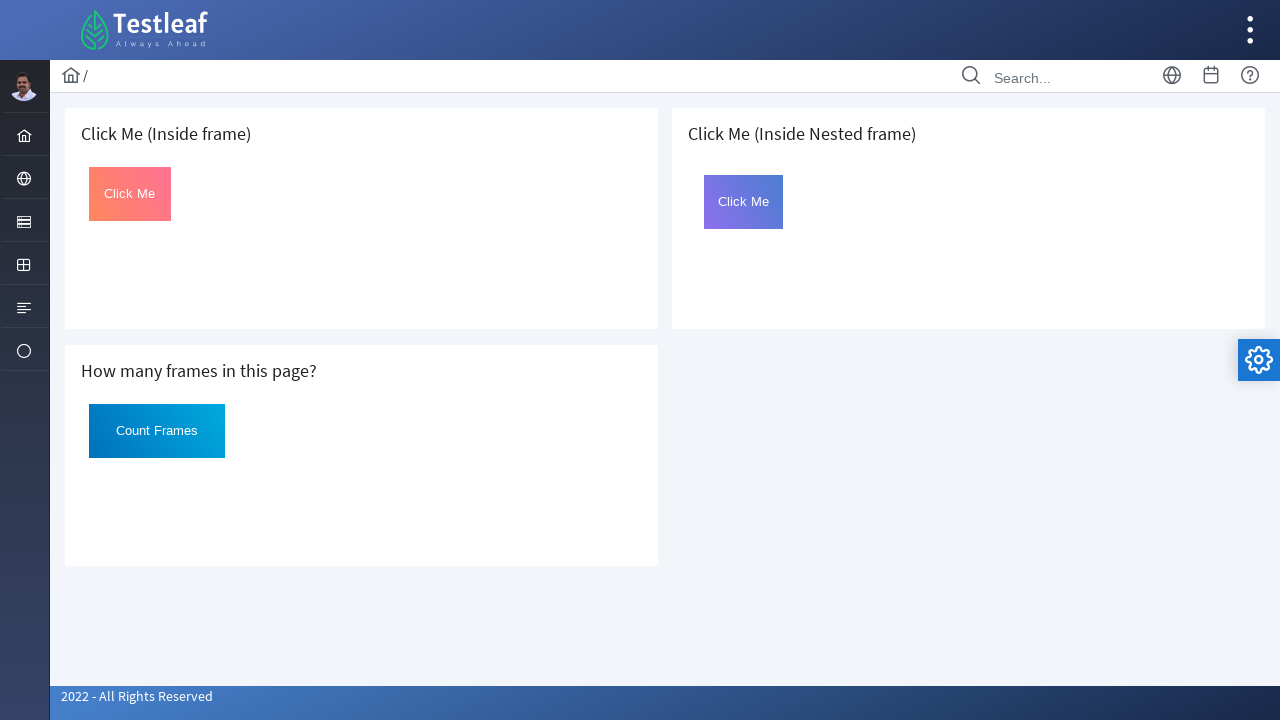

Clicked button in first iframe at (130, 194) on iframe >> nth=0 >> internal:control=enter-frame >> xpath=//button[@id='Click']
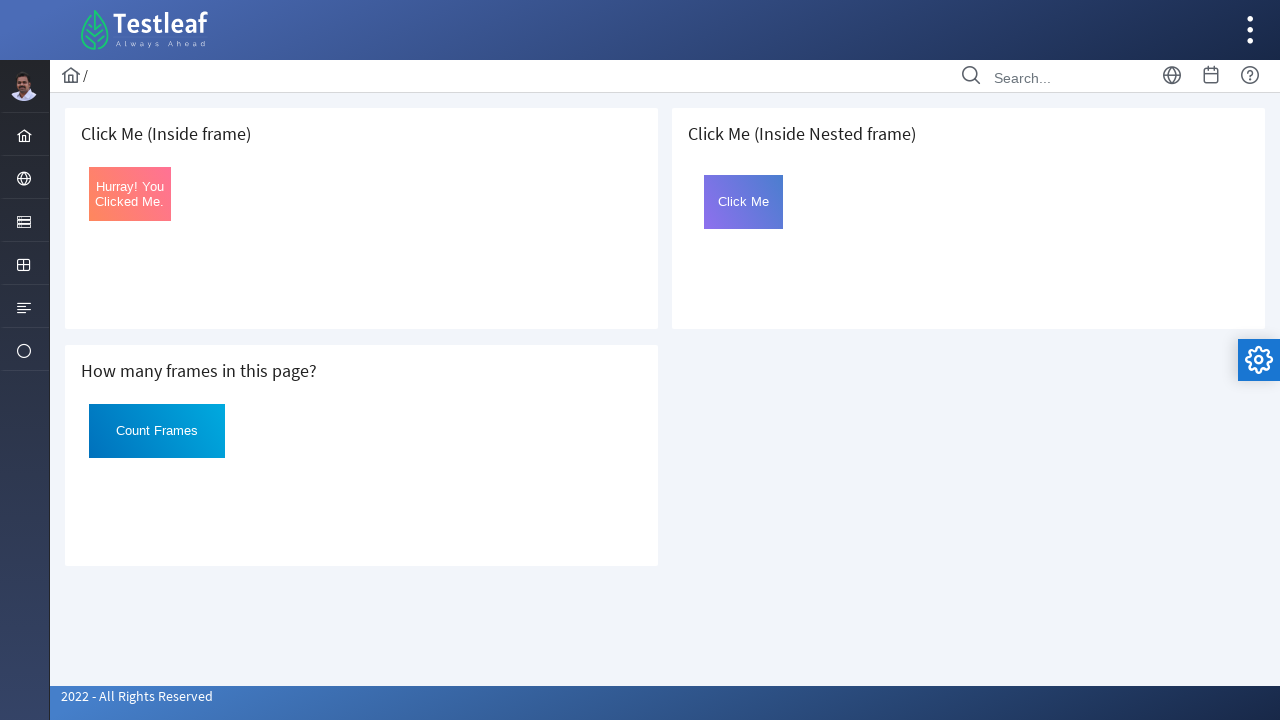

Retrieved iframe count: 3 iframes found
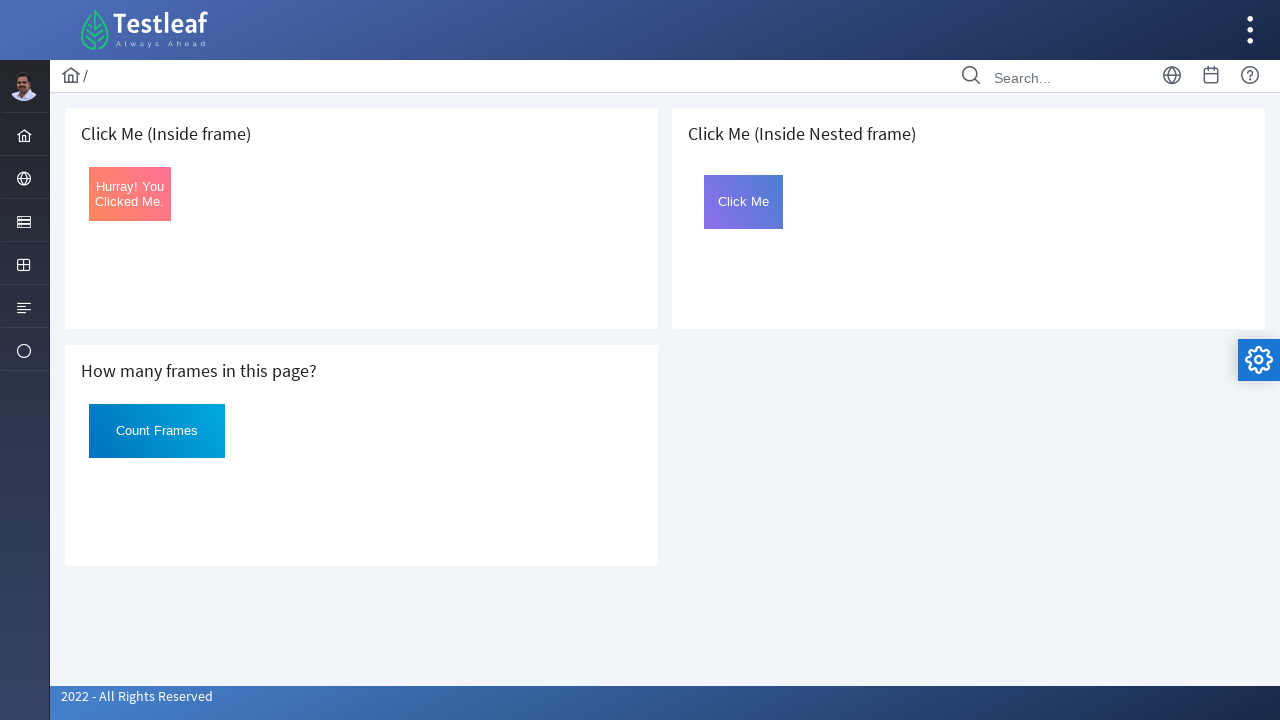

Clicked button in nested iframe within third iframe at (744, 202) on iframe >> nth=2 >> internal:control=enter-frame >> iframe >> nth=0 >> internal:c
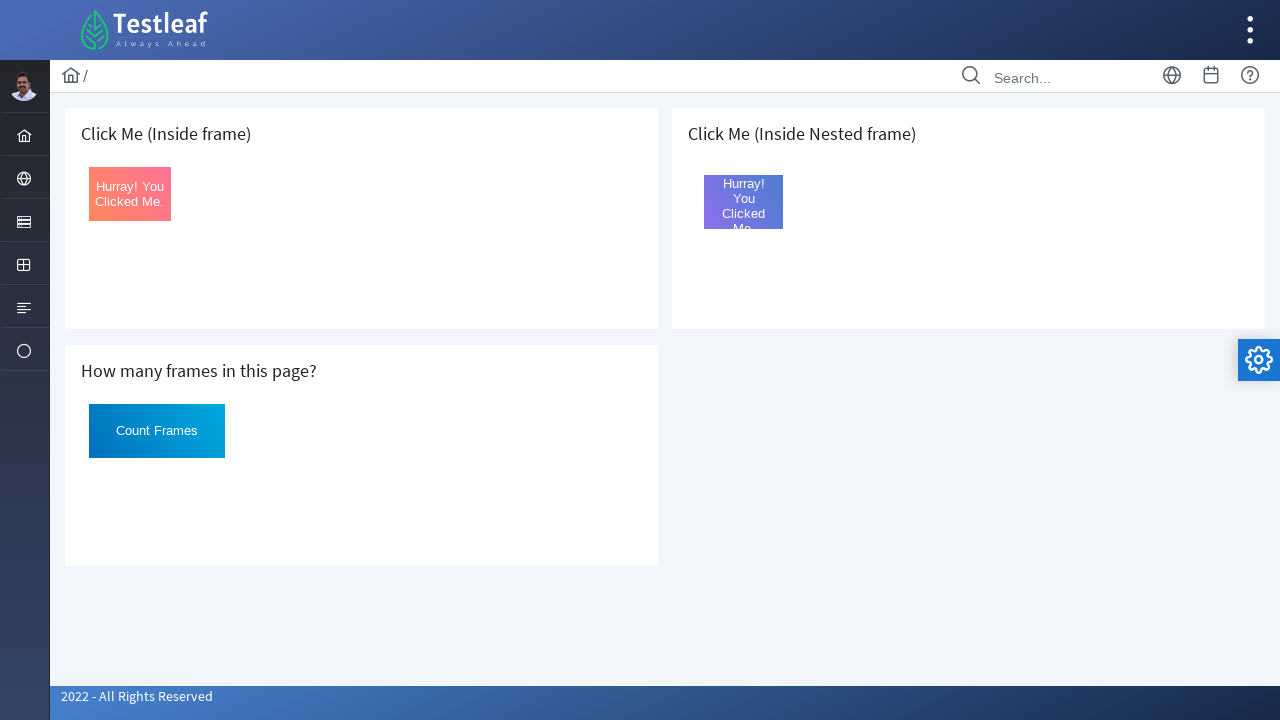

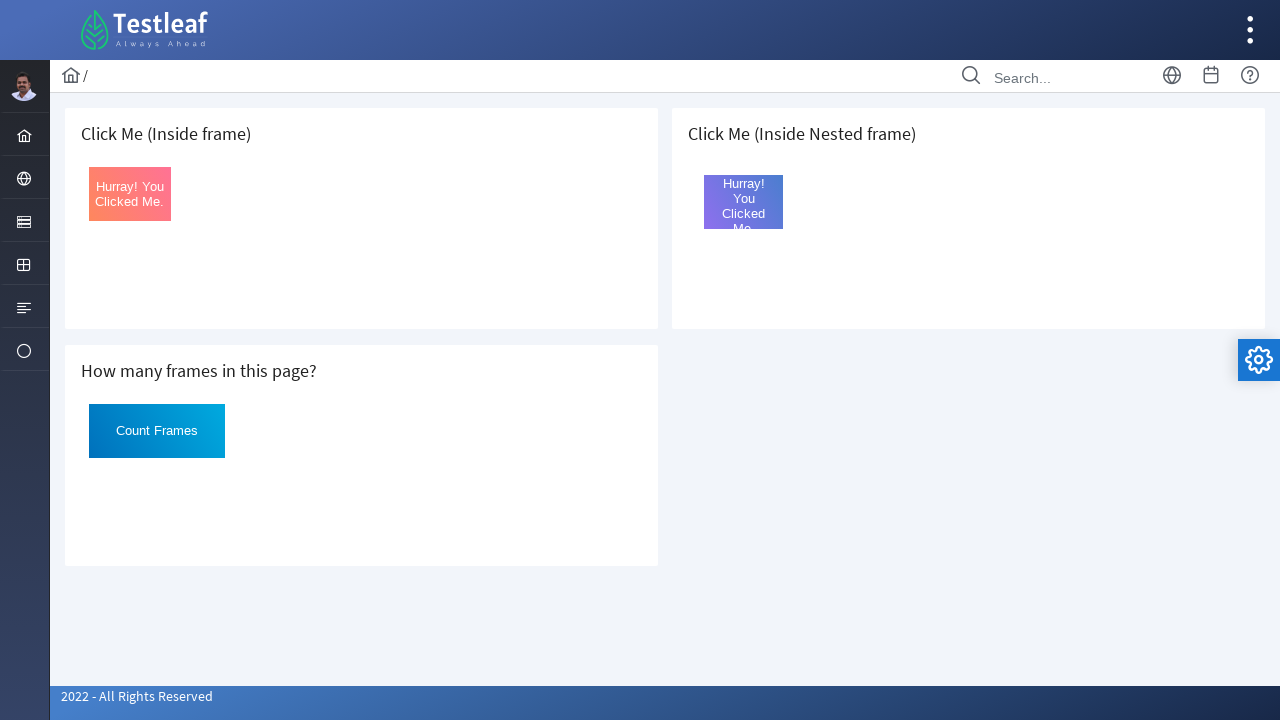